Tests the Dropdown page by selecting different options from a dropdown menu and verifying selections

Starting URL: https://the-internet.herokuapp.com

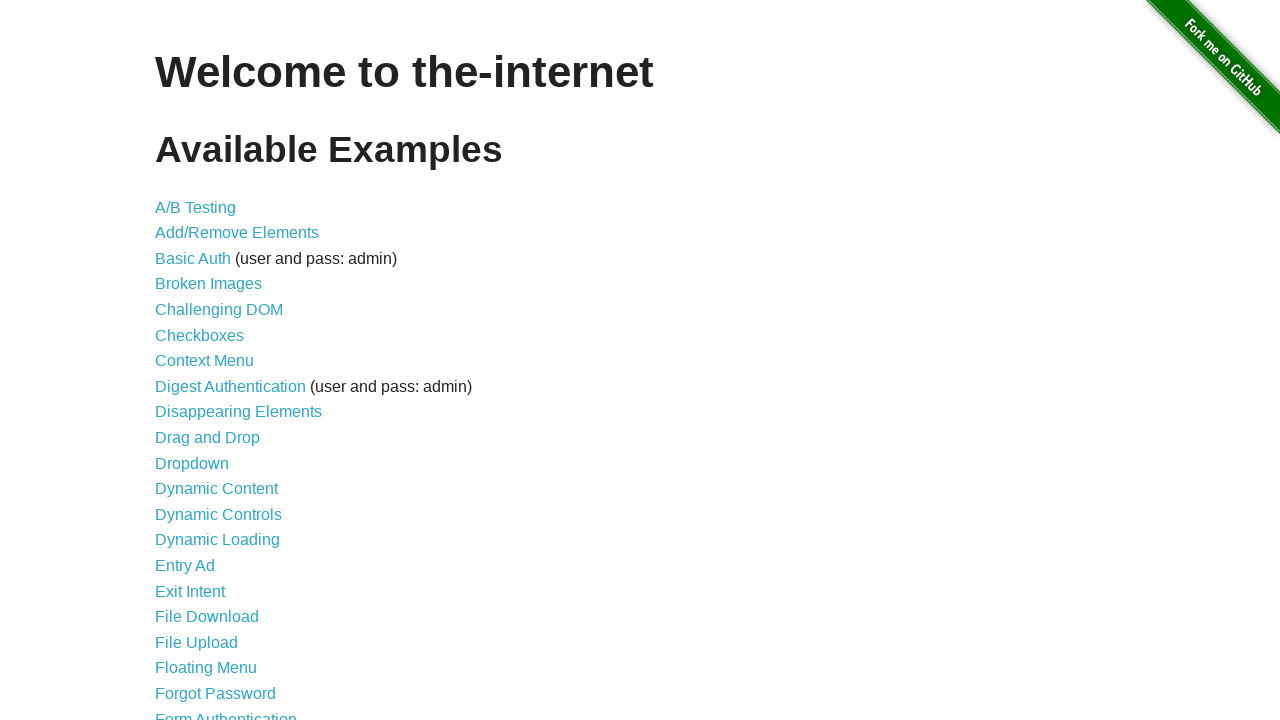

Clicked the Dropdown link to navigate to dropdown test page at (192, 463) on a[href='/dropdown']
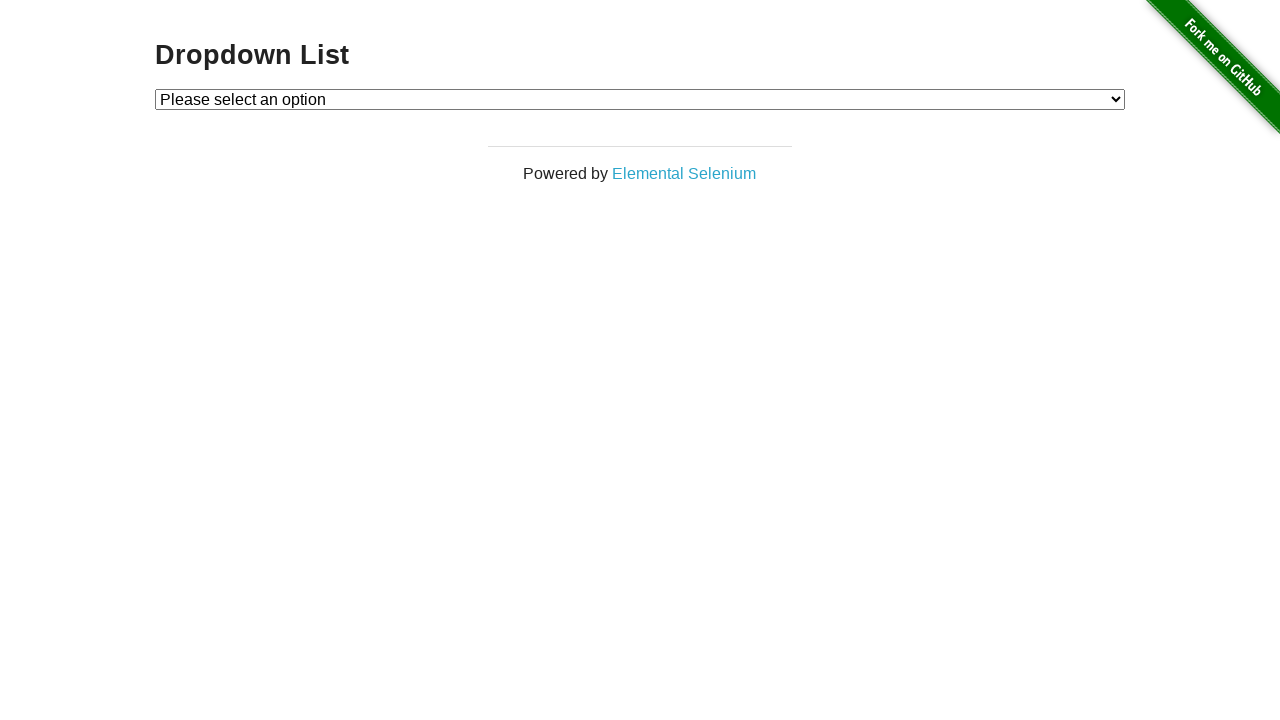

Waited for h3 heading to load
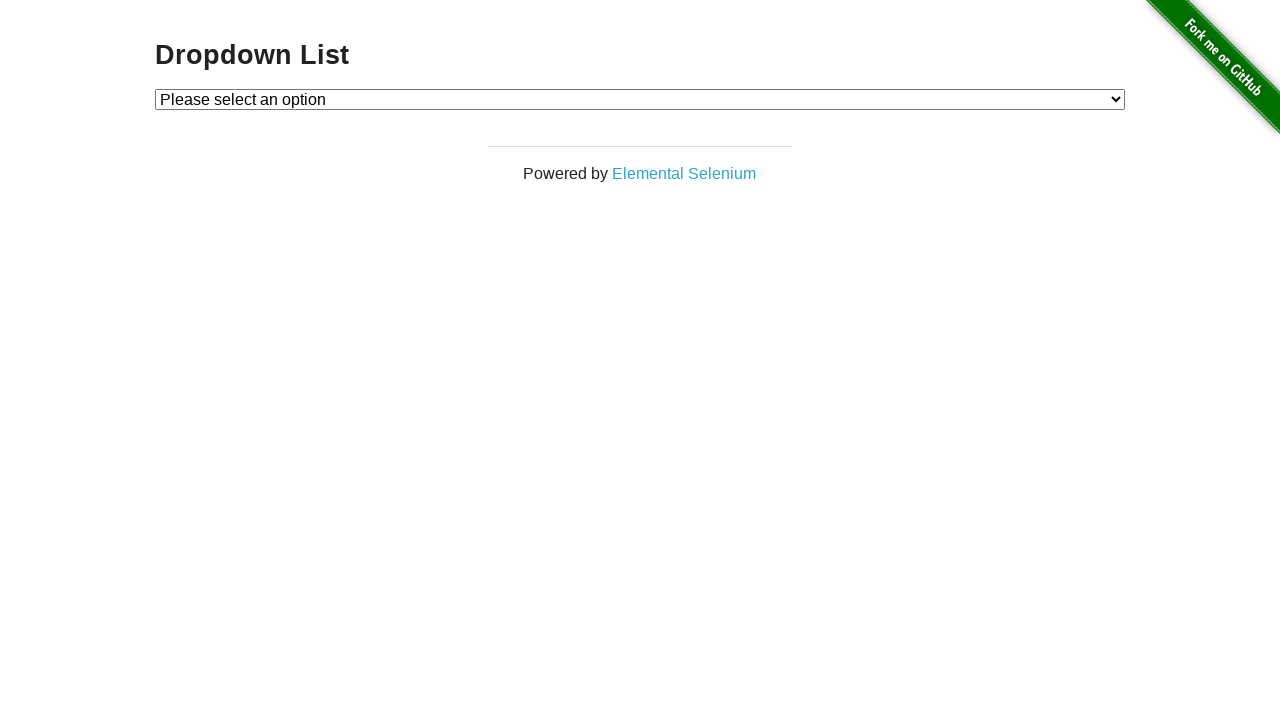

Verified heading contains 'Dropdown List'
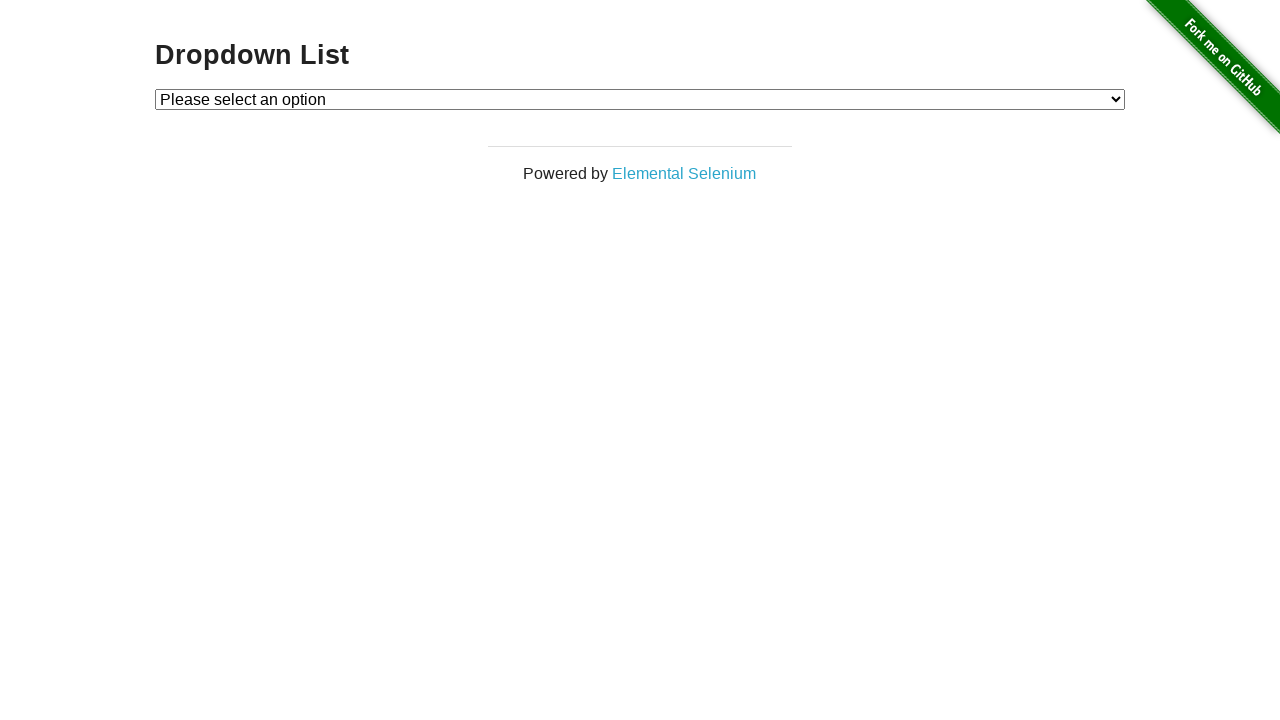

Verified default placeholder text 'Please select an option' in dropdown
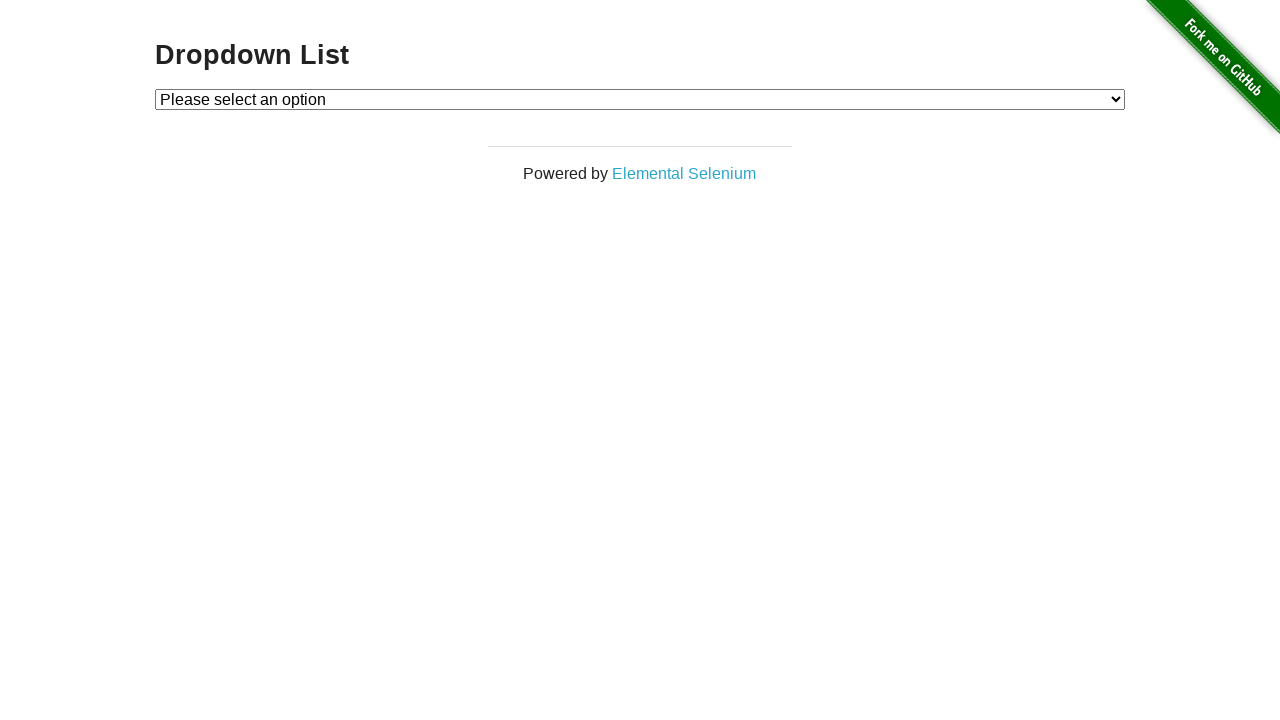

Selected Option 1 from dropdown menu on #dropdown
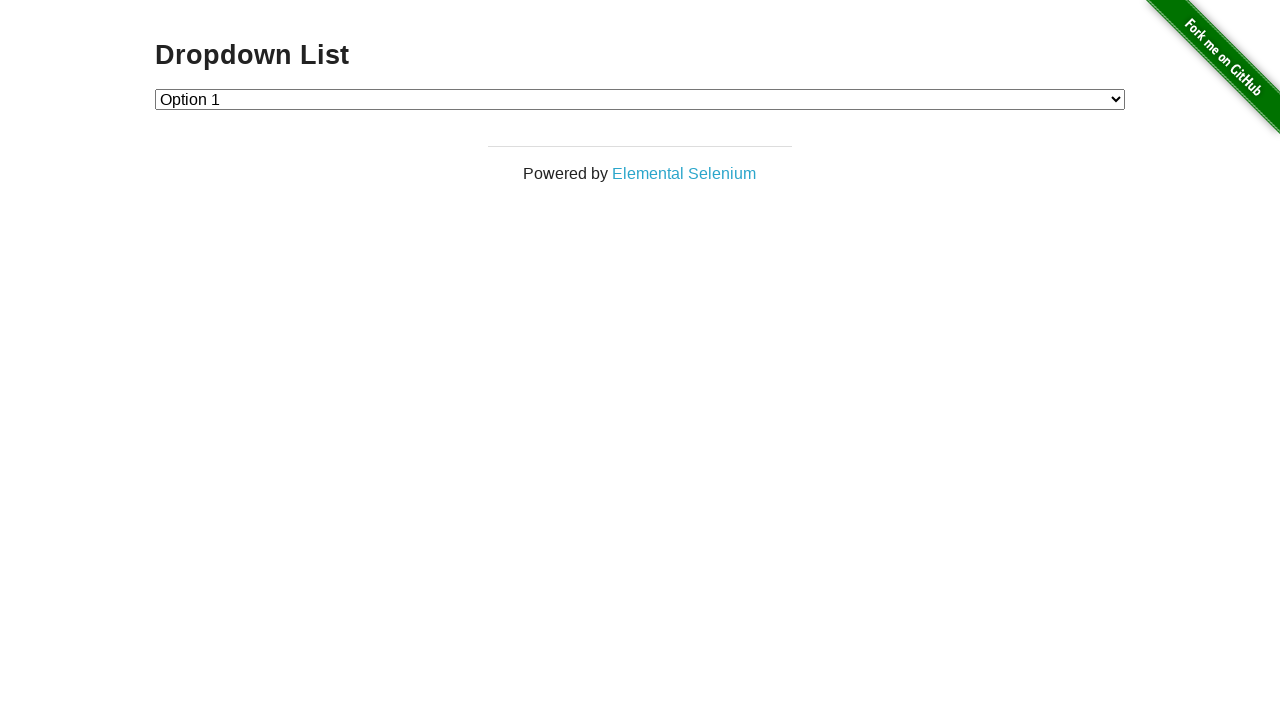

Verified Option 1 is currently selected
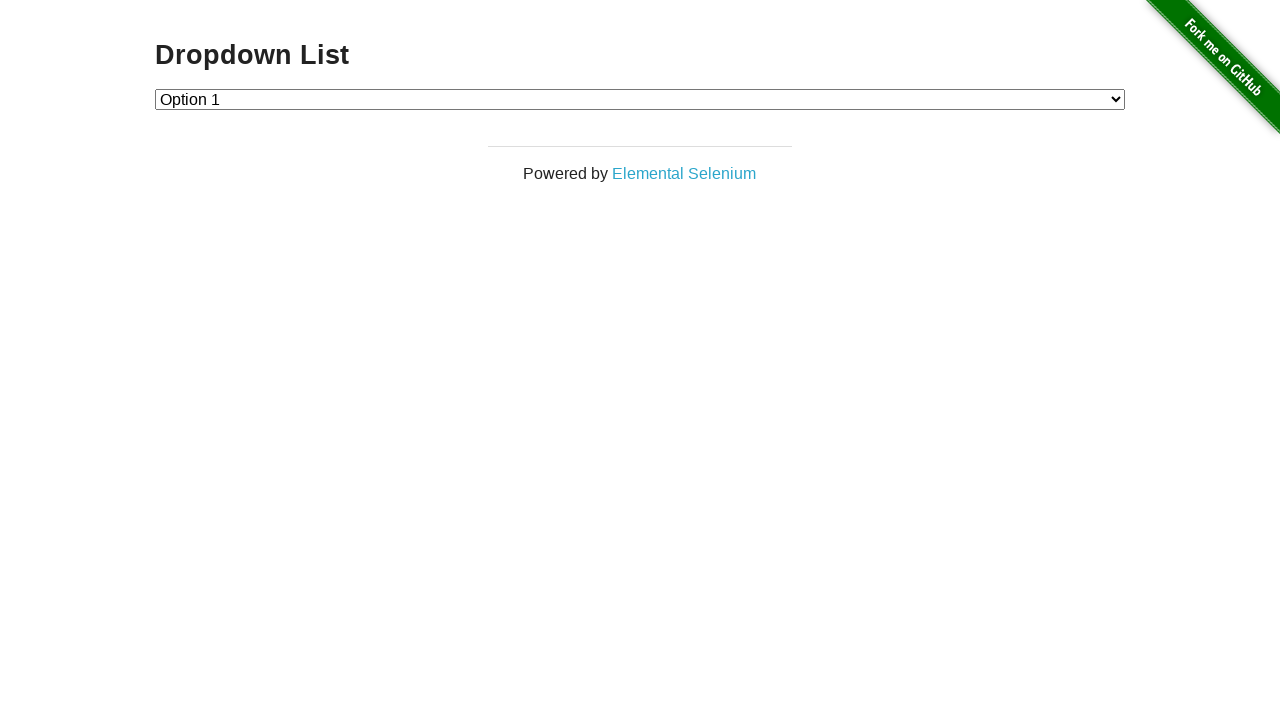

Selected Option 2 from dropdown menu on #dropdown
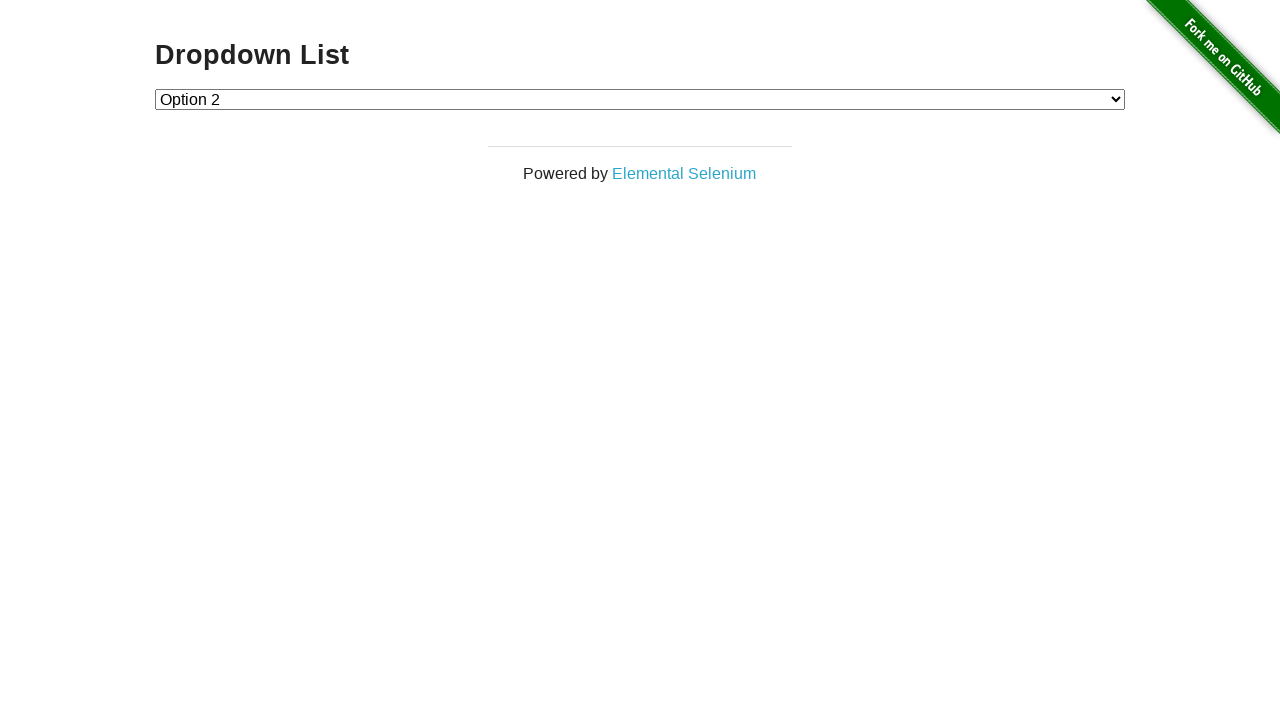

Verified Option 2 is currently selected
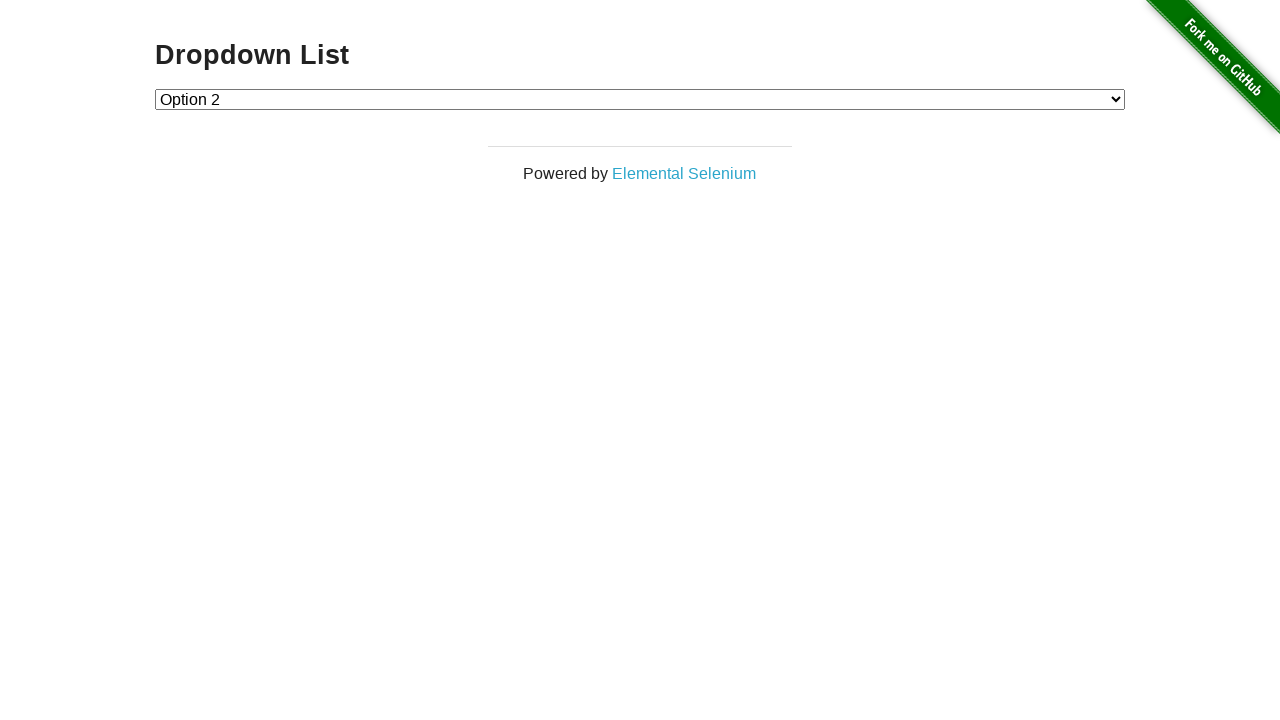

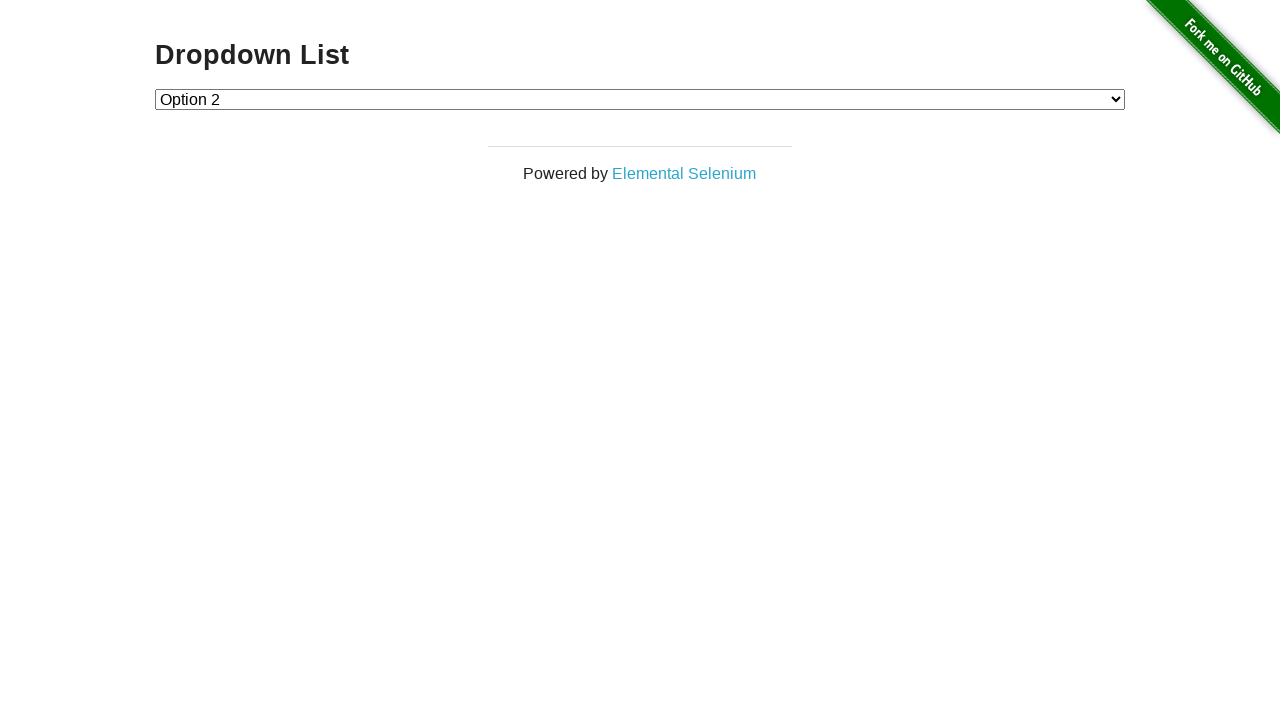